Tests opening a new browser tab by clicking the "New Tab" button and waiting for the new page to load

Starting URL: https://demoqa.com/browser-windows

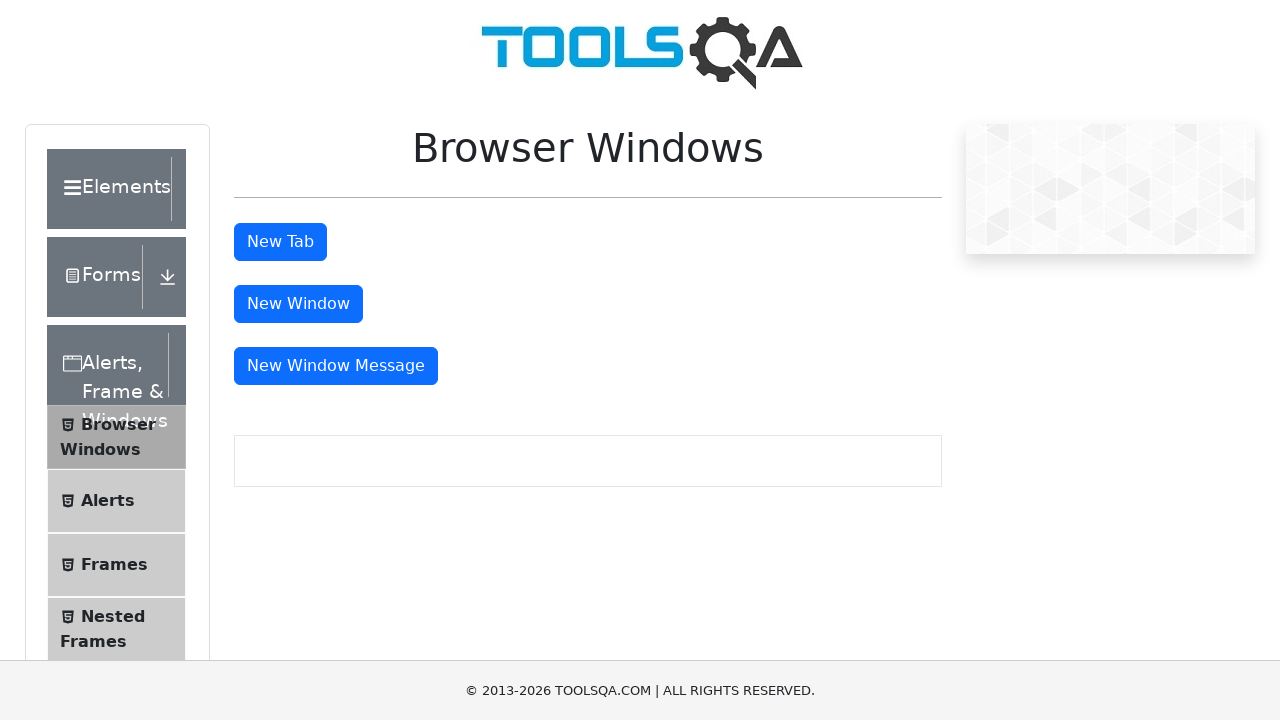

Clicked the 'New Tab' button to open a new tab at (280, 242) on #tabButton
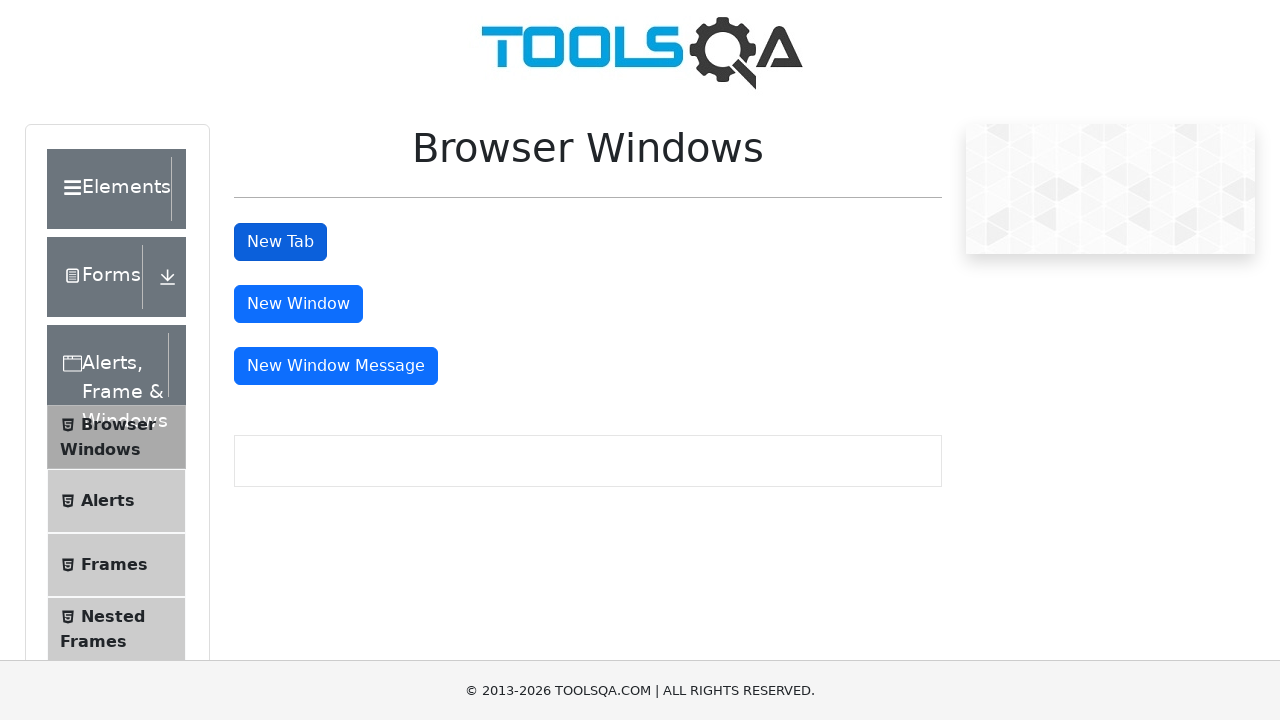

Clicked the 'New Tab' button again while listening for new page at (280, 242) on #tabButton
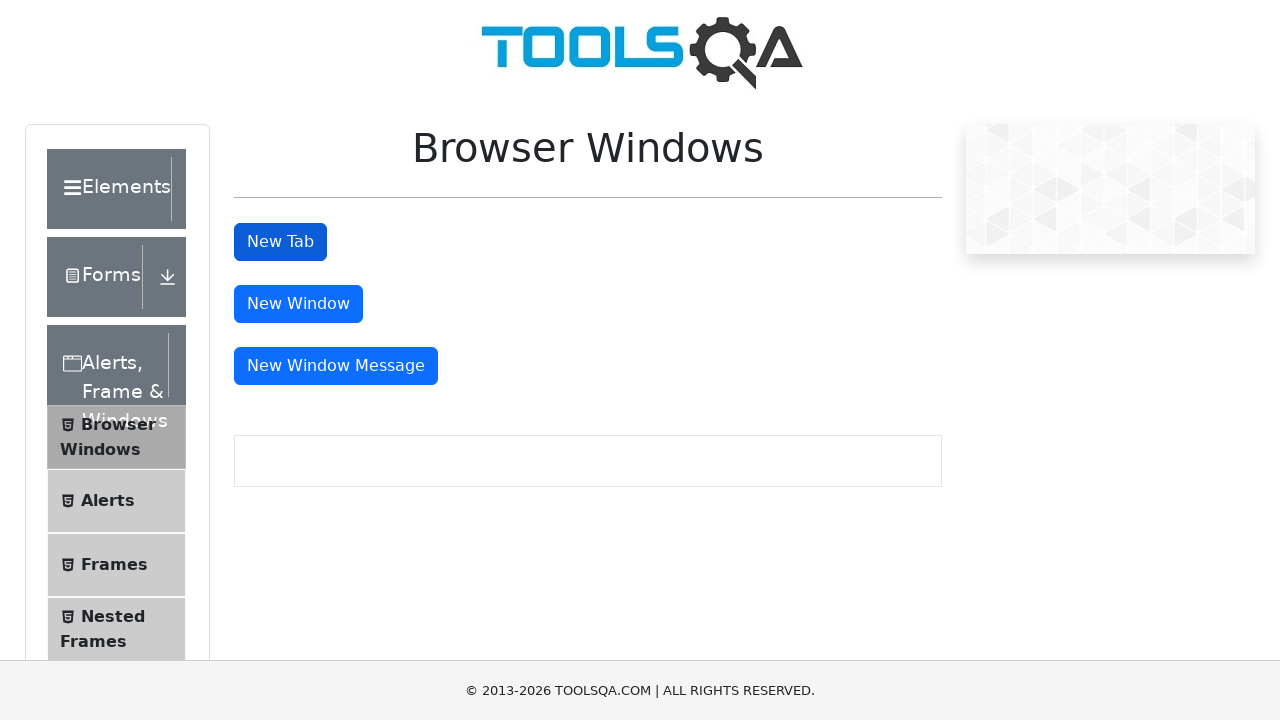

New tab page object acquired
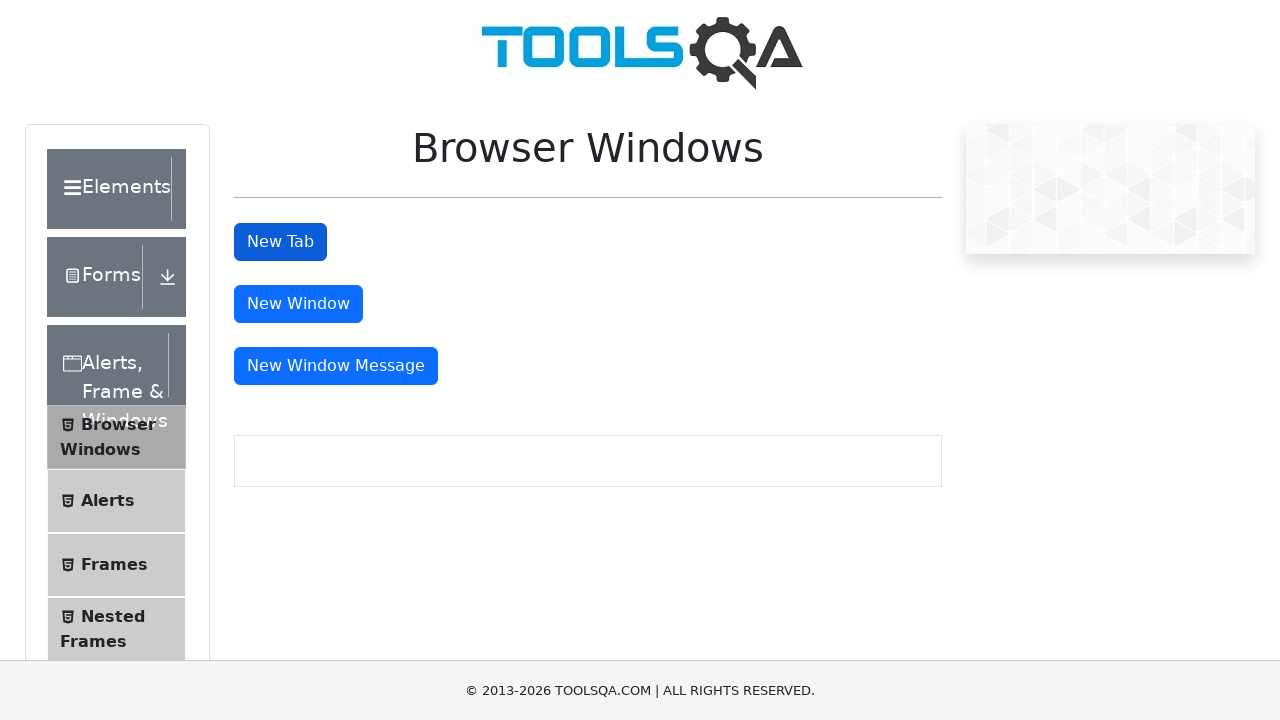

New tab page loaded successfully
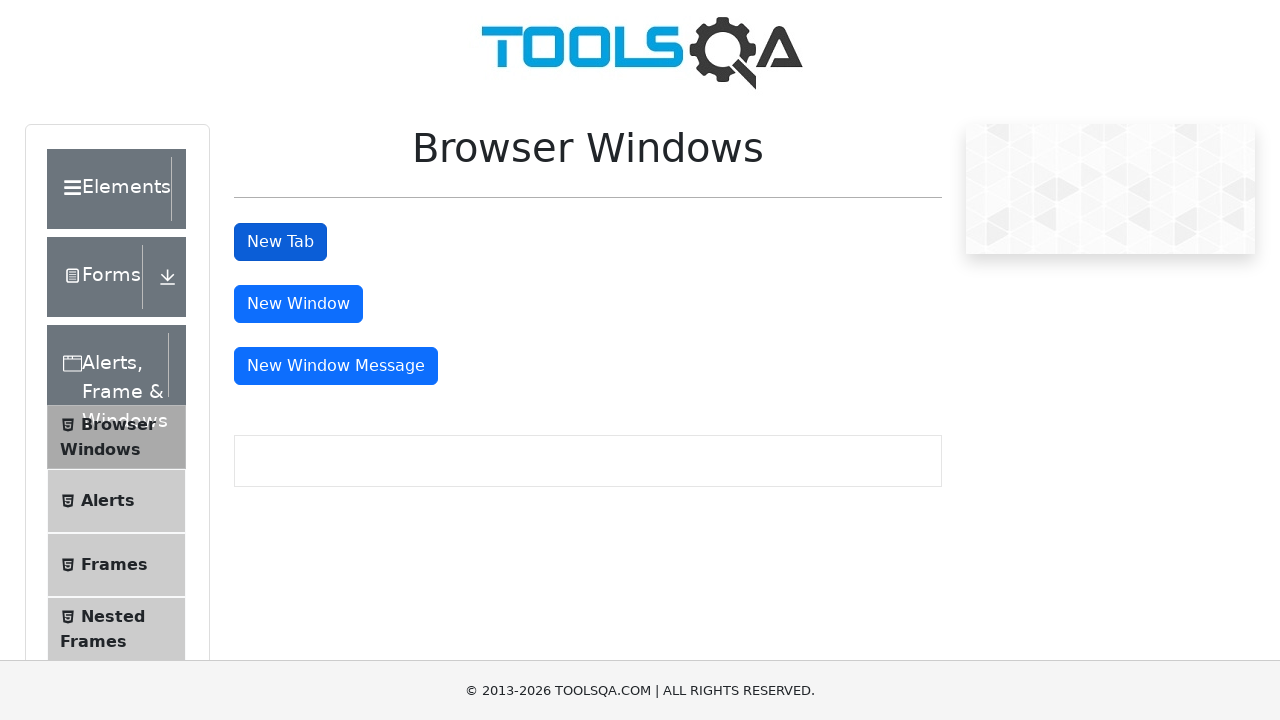

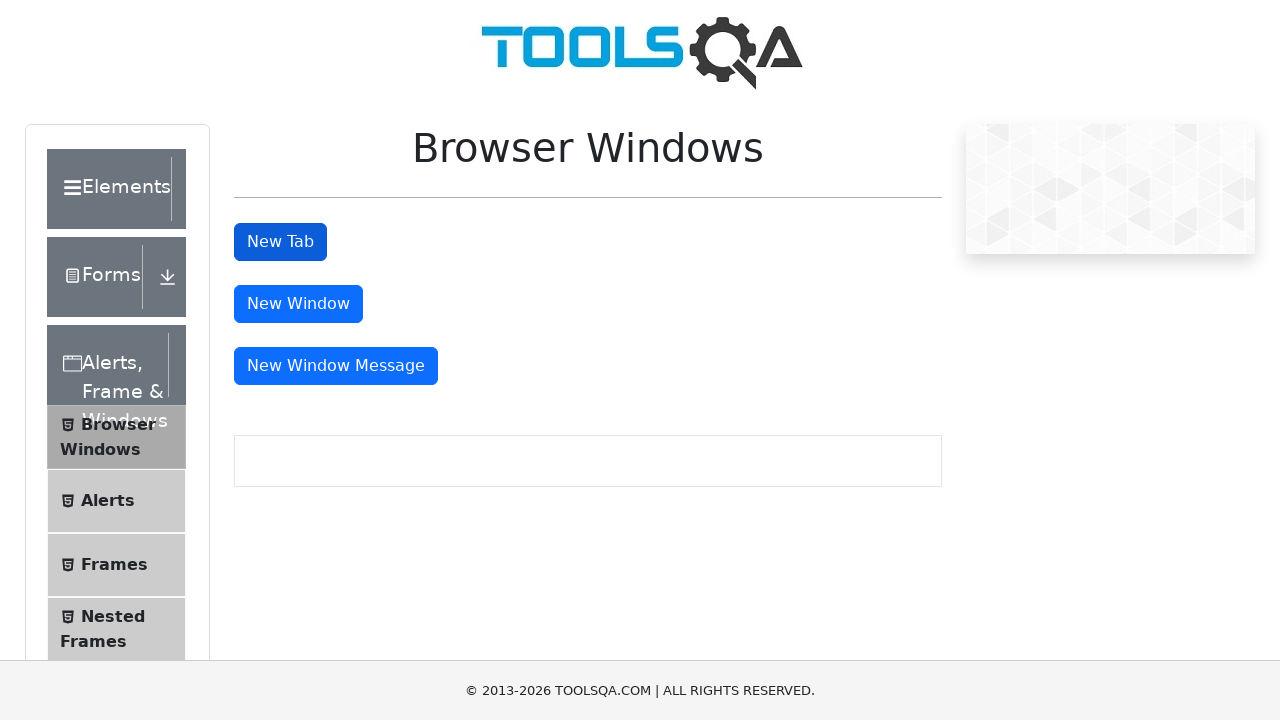